Opens the AJIO e-commerce website and performs keyboard navigation using Tab and Enter keys to interact with page elements

Starting URL: https://www.ajio.com/

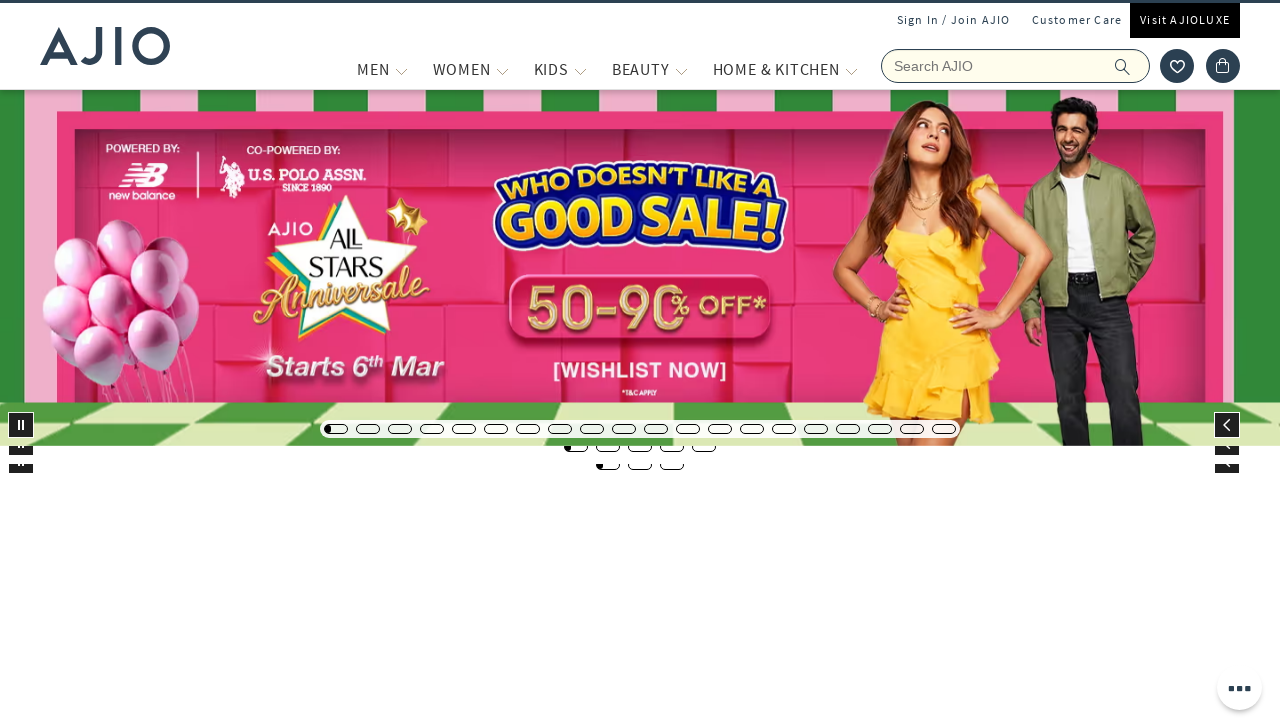

Page loaded with domcontentloaded state
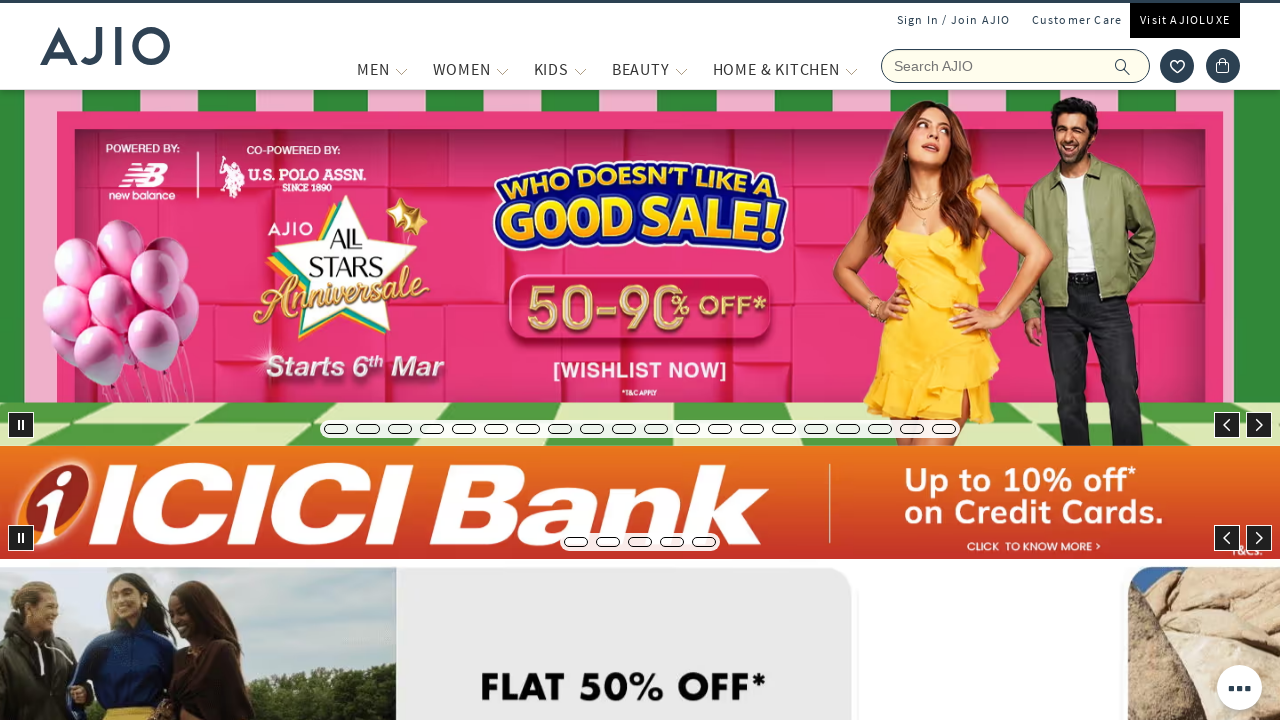

Pressed Tab key to navigate to next element
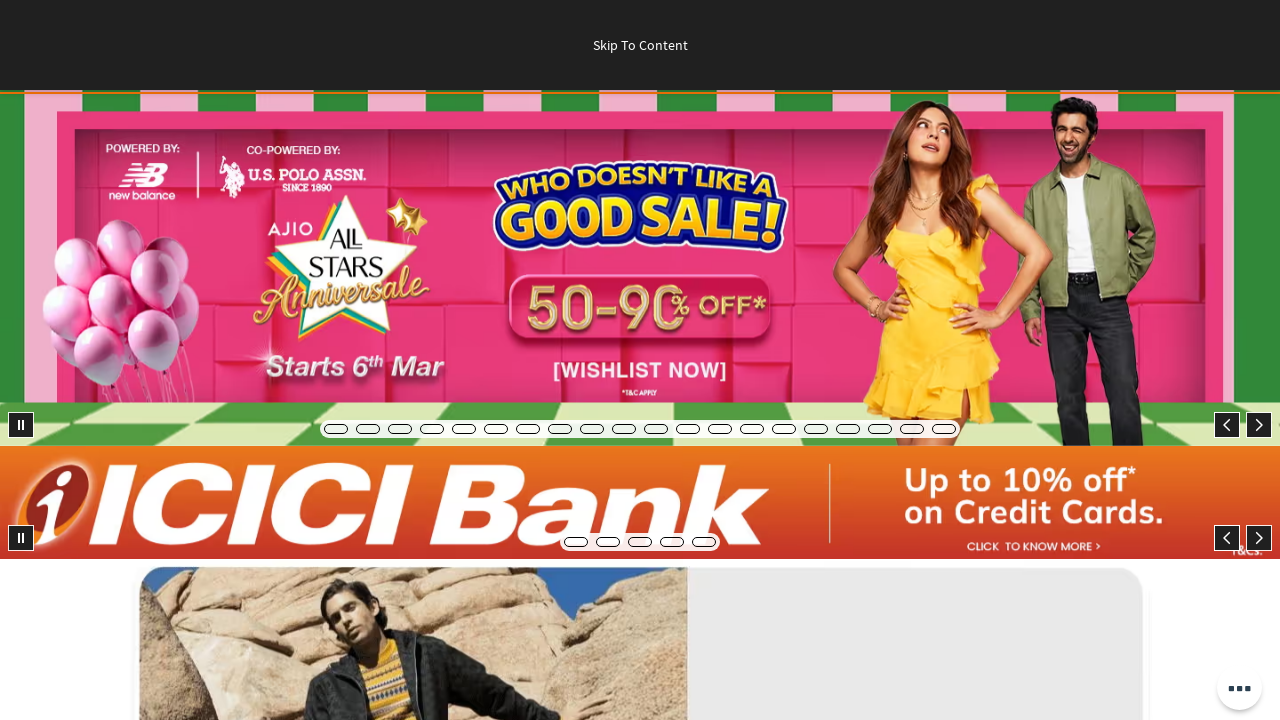

Waited 1000ms for element focus
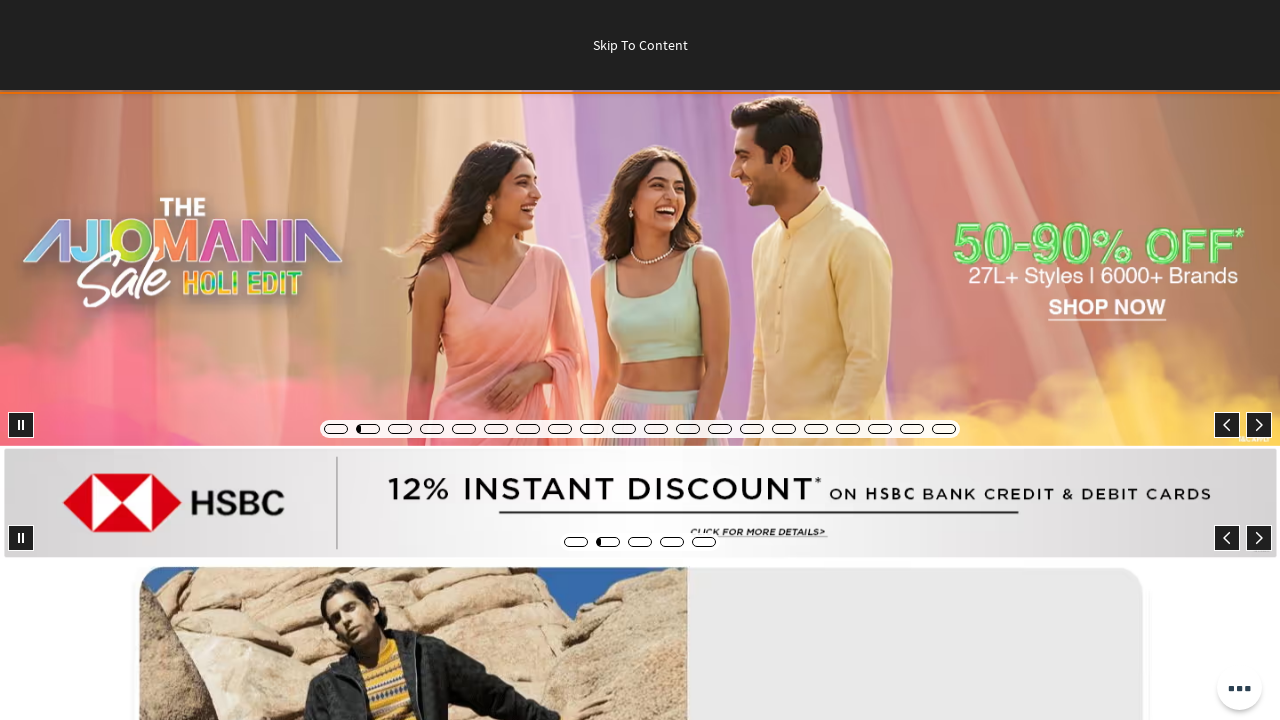

Pressed Enter key to activate focused element
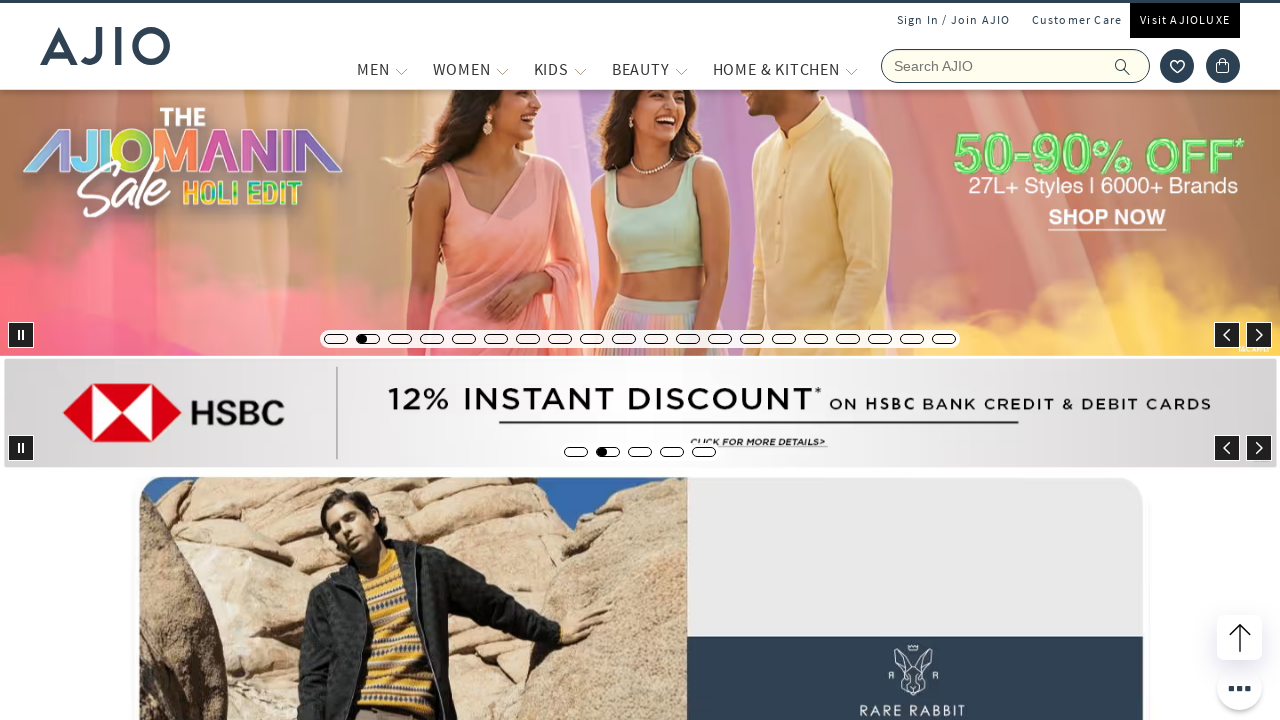

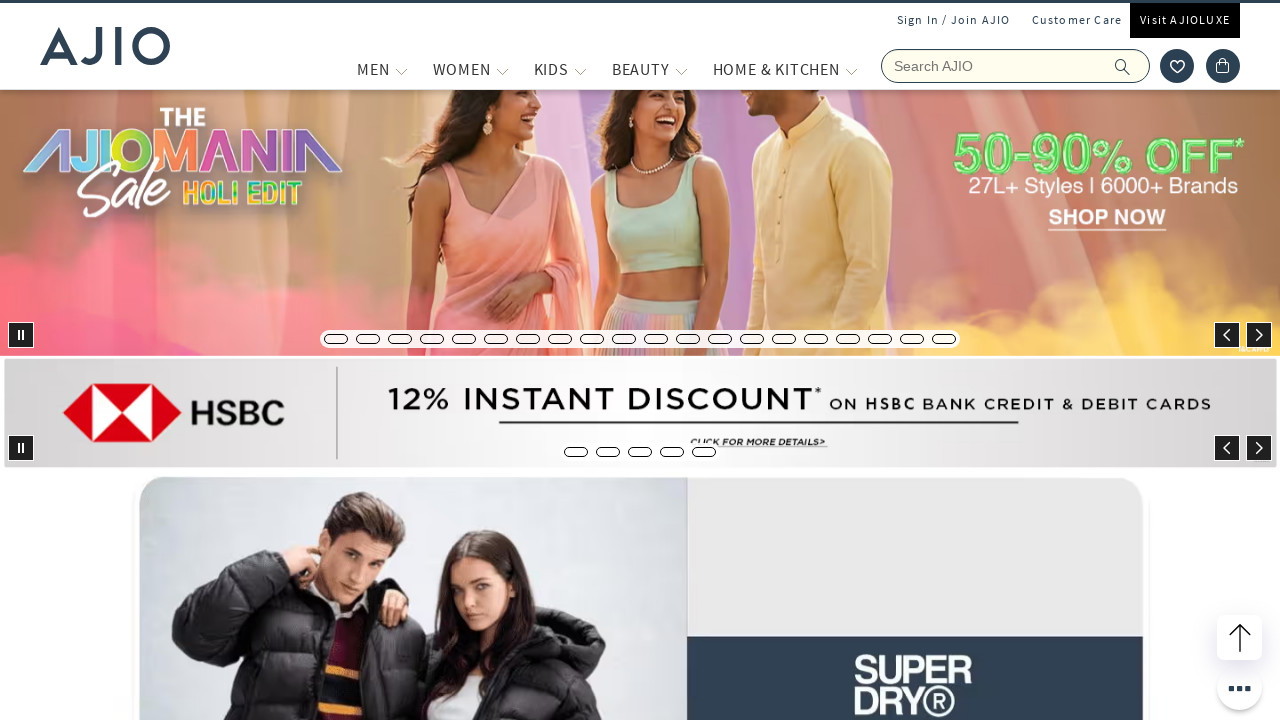